Tests drag and drop functionality on jQueryUI demo page by dragging a source element and dropping it onto a target element within an iframe

Starting URL: https://jqueryui.com/droppable/

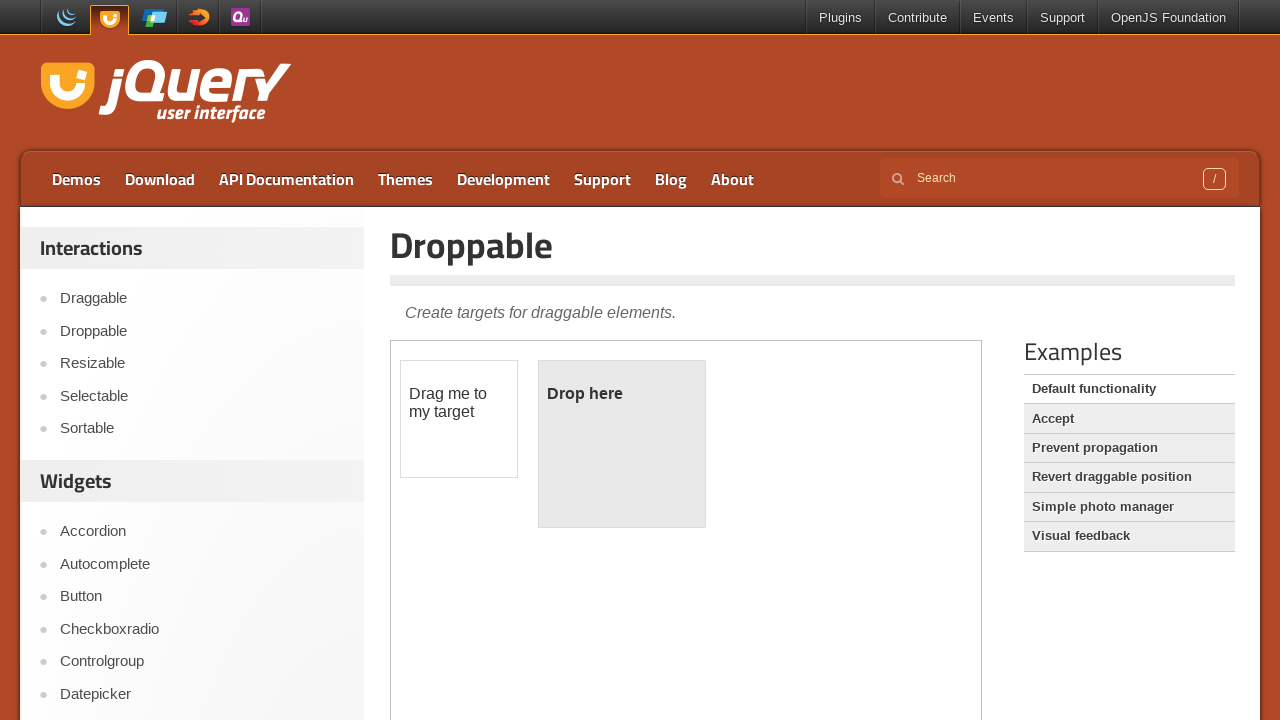

Navigated to jQueryUI droppable demo page
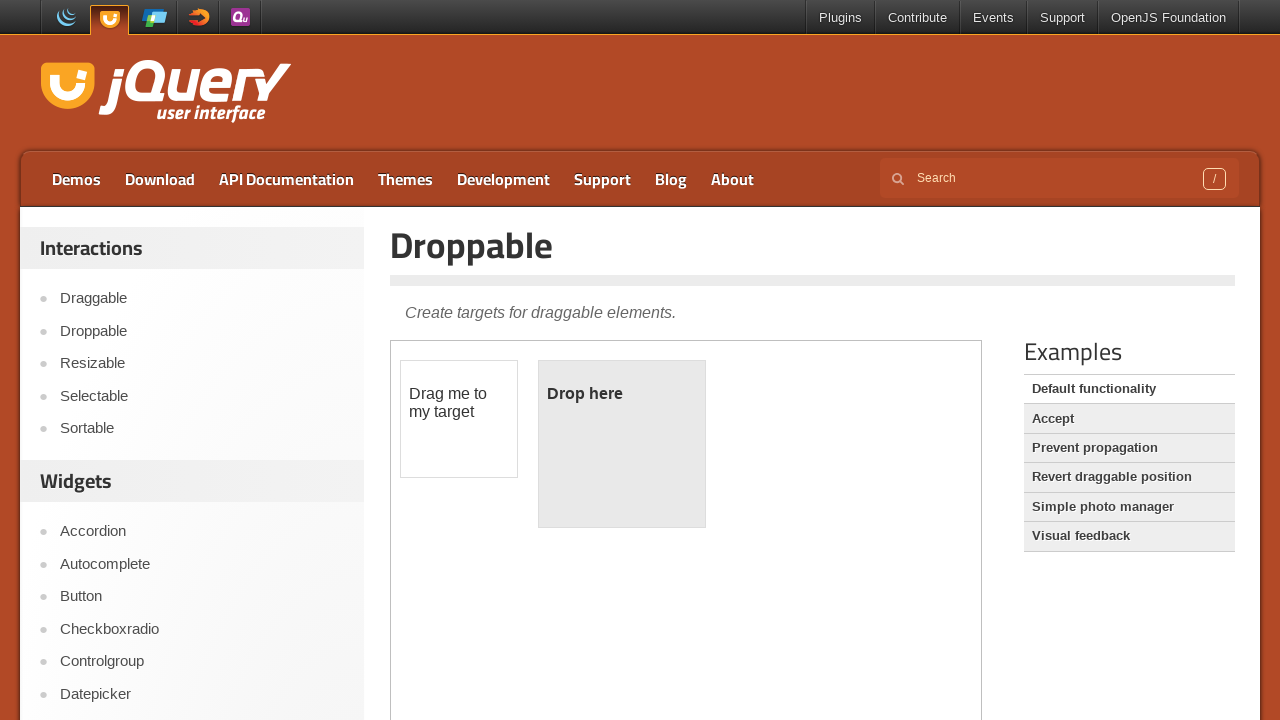

Located iframe containing drag and drop demo
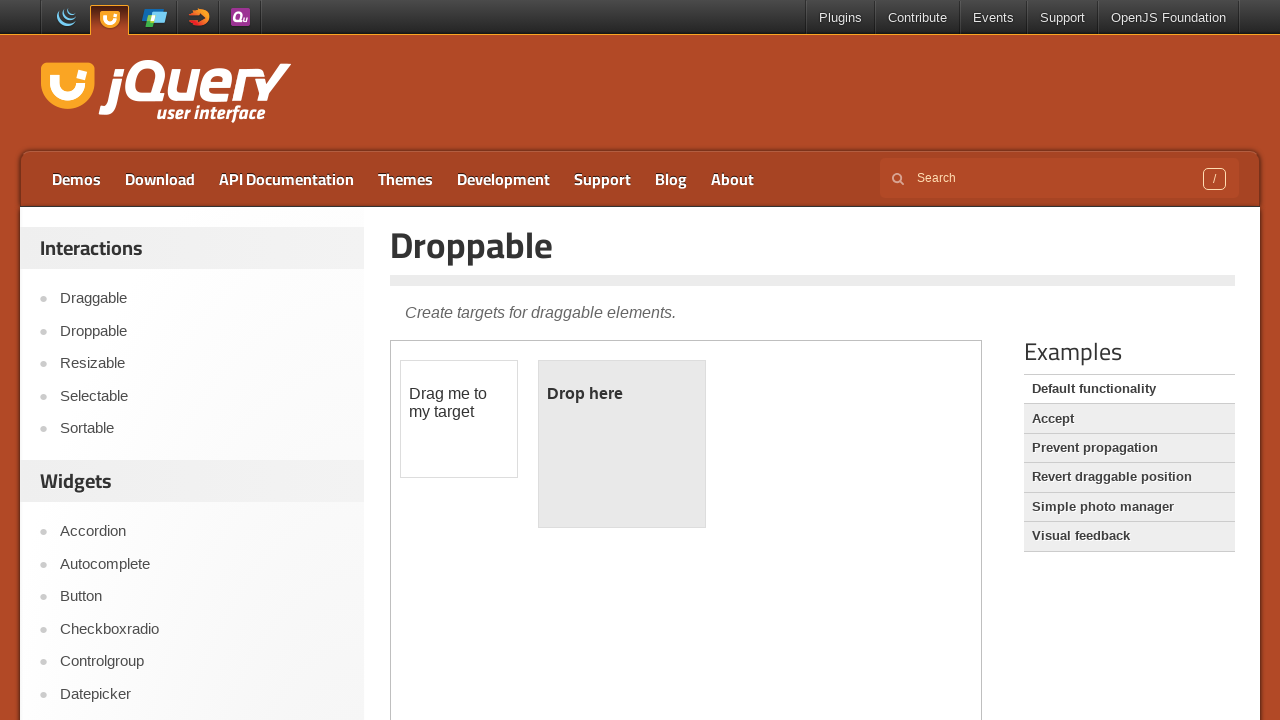

Located draggable source element
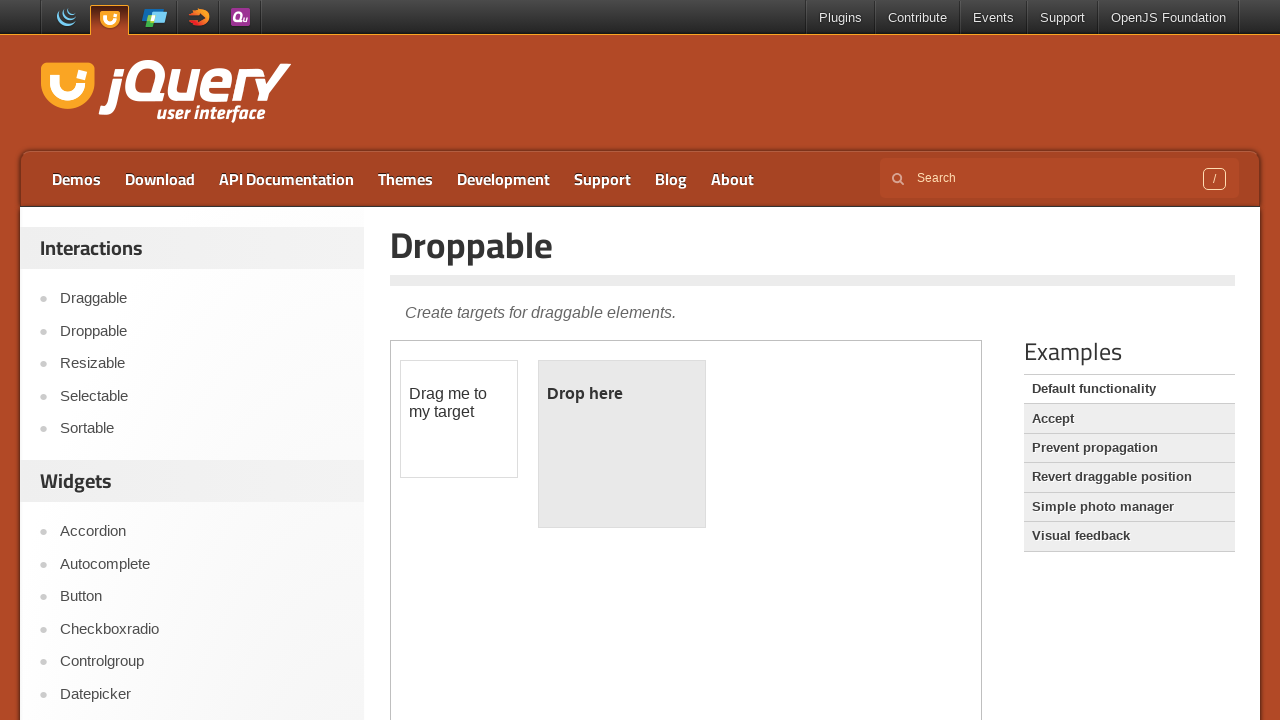

Located droppable destination element
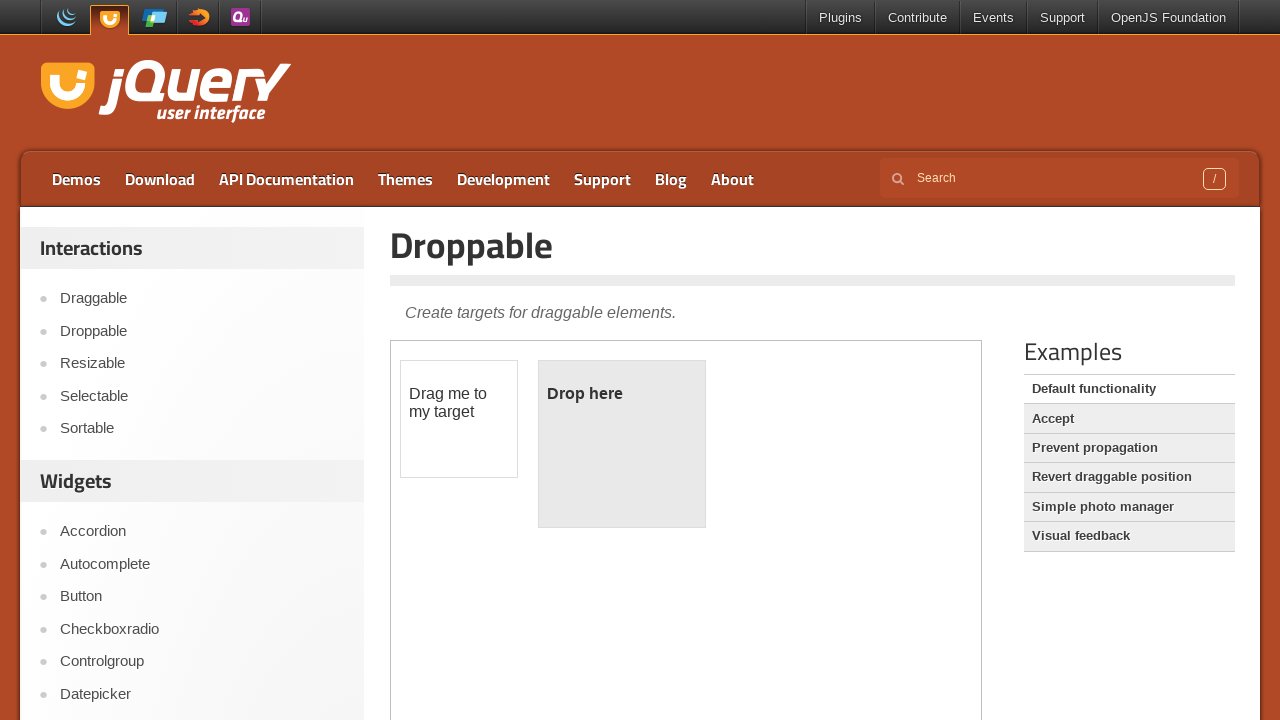

Dragged source element and dropped it onto destination element at (622, 444)
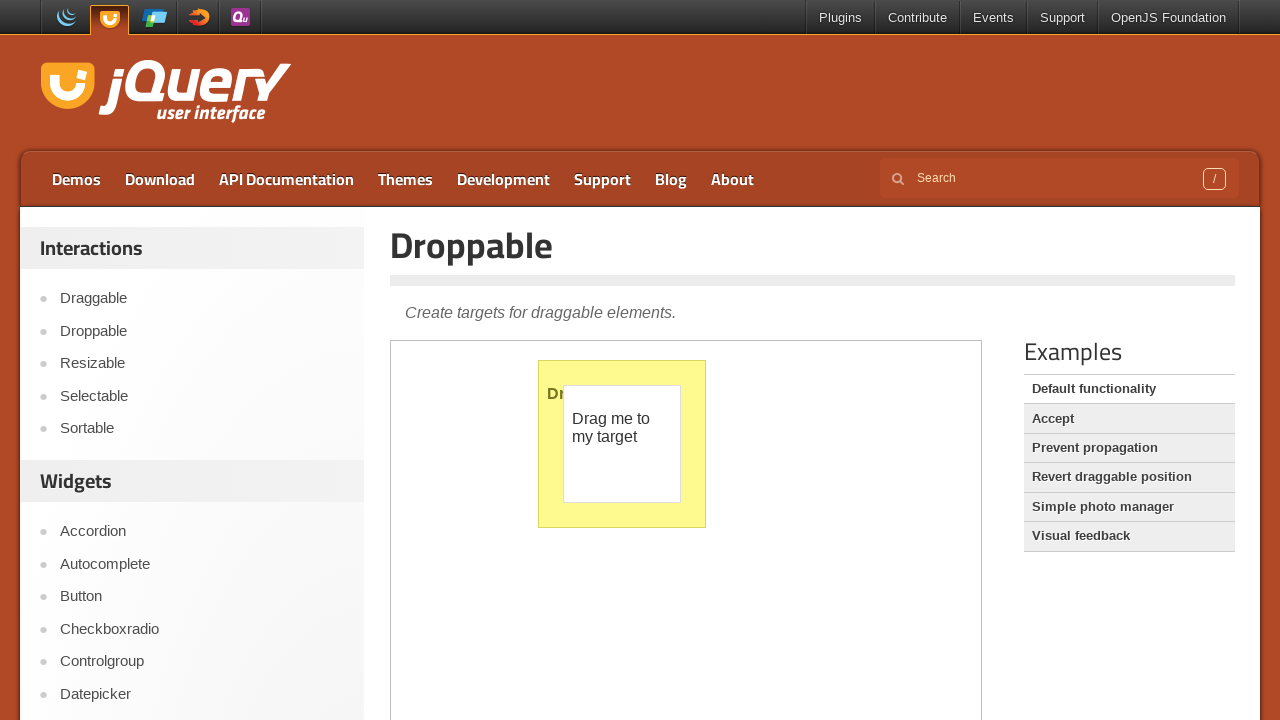

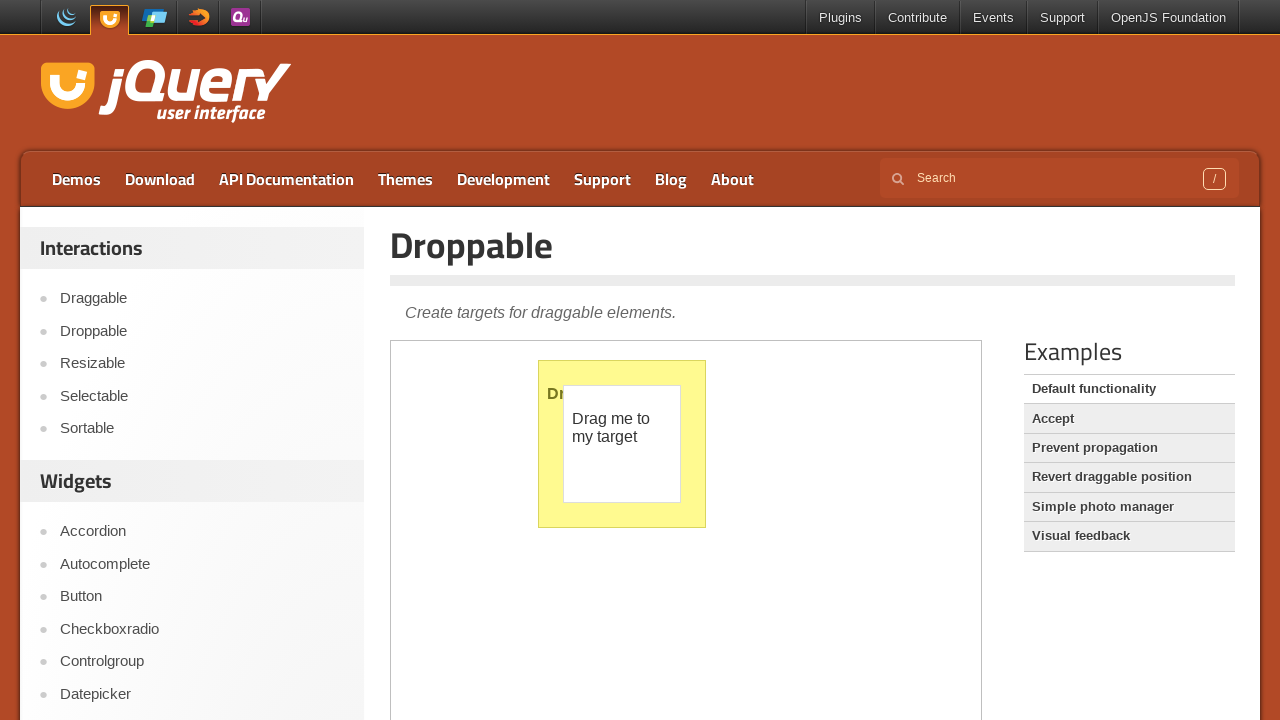